Tests clicking a button with dynamic class attributes on a UI testing playground, handling the resulting alert popup, and repeating the action three times to verify consistent behavior.

Starting URL: http://uitestingplayground.com/classattr

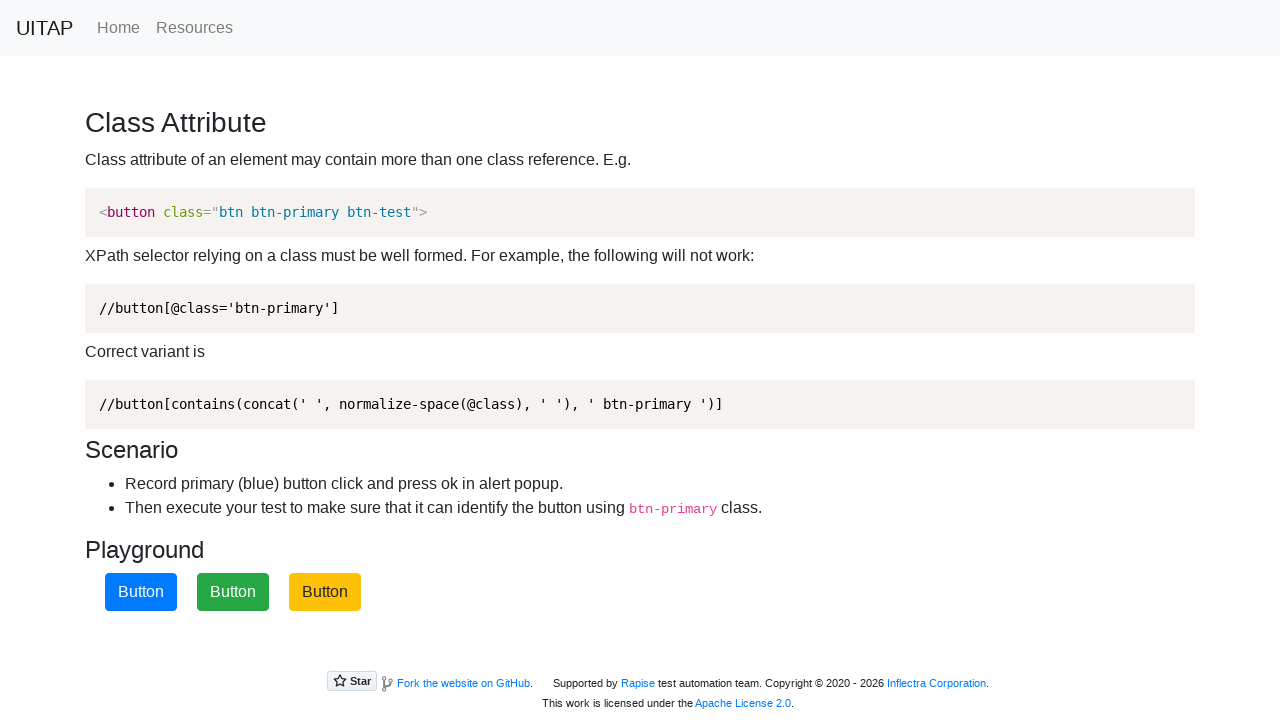

Clicked the blue primary button with dynamic class attributes at (141, 592) on .btn-primary
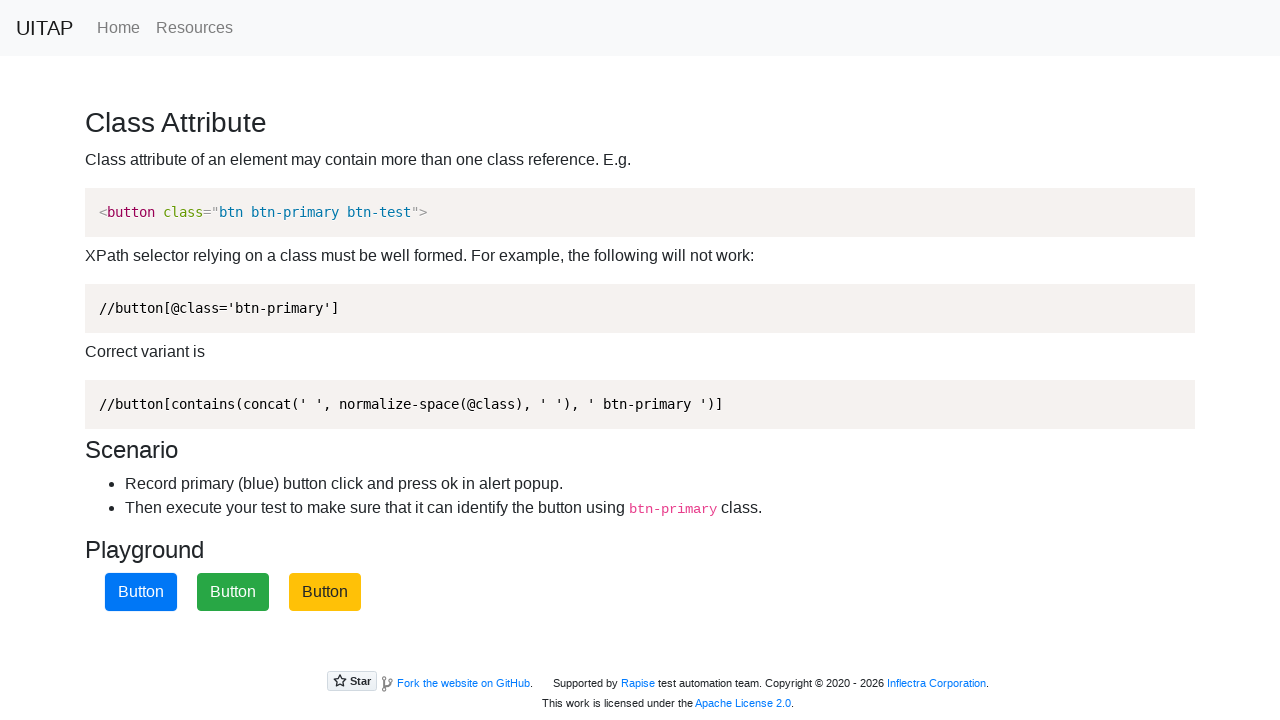

Set up alert dialog handler to accept popups
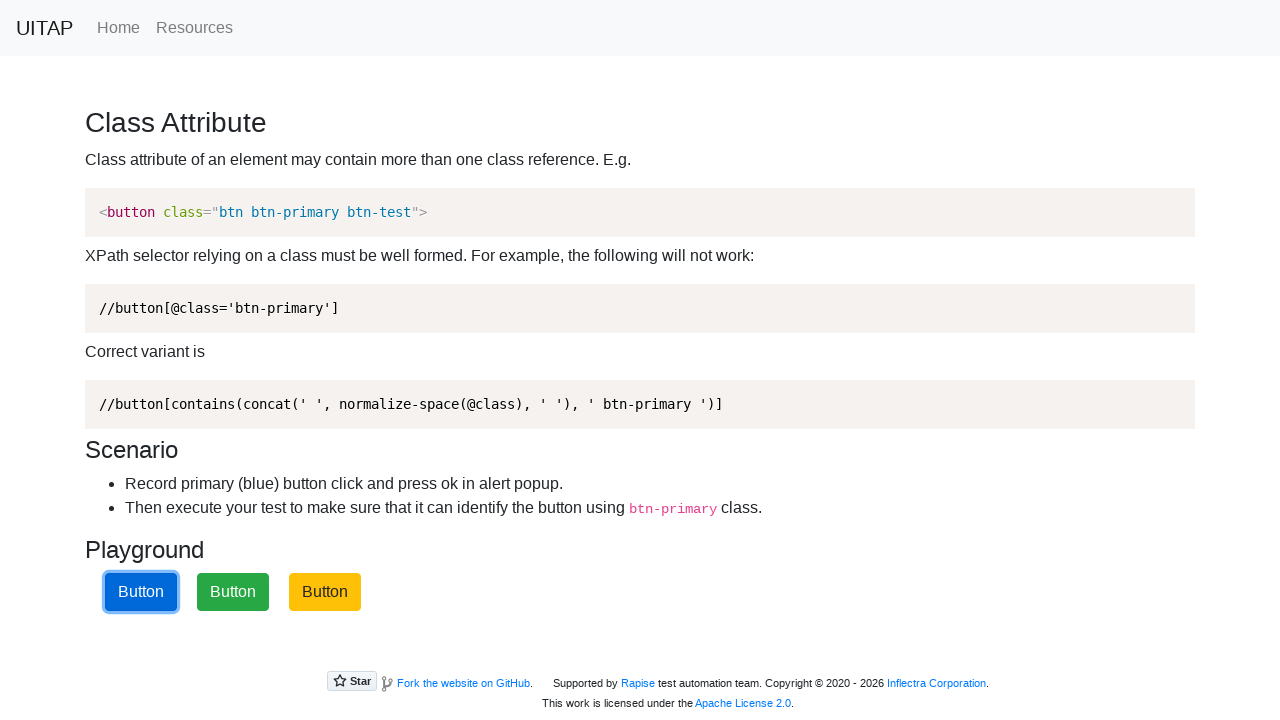

Navigated to classattr test page (iteration 1)
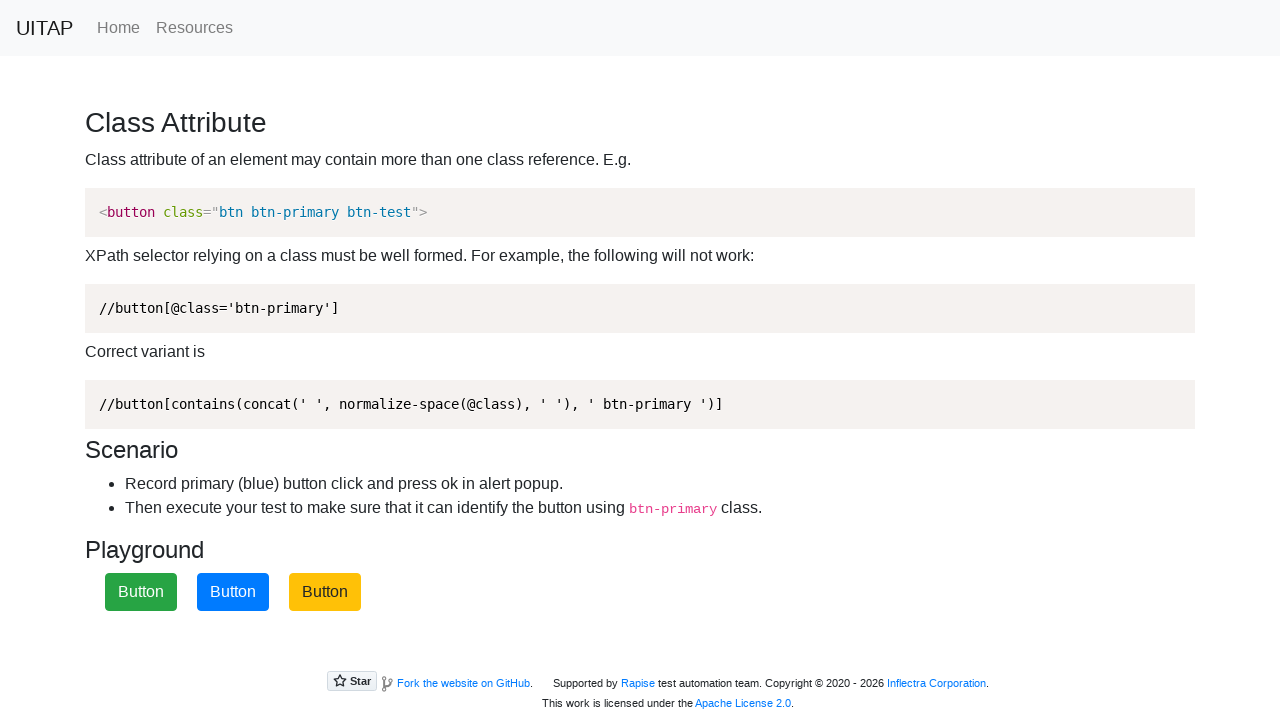

Clicked the blue primary button (iteration 1) at (233, 592) on .btn-primary
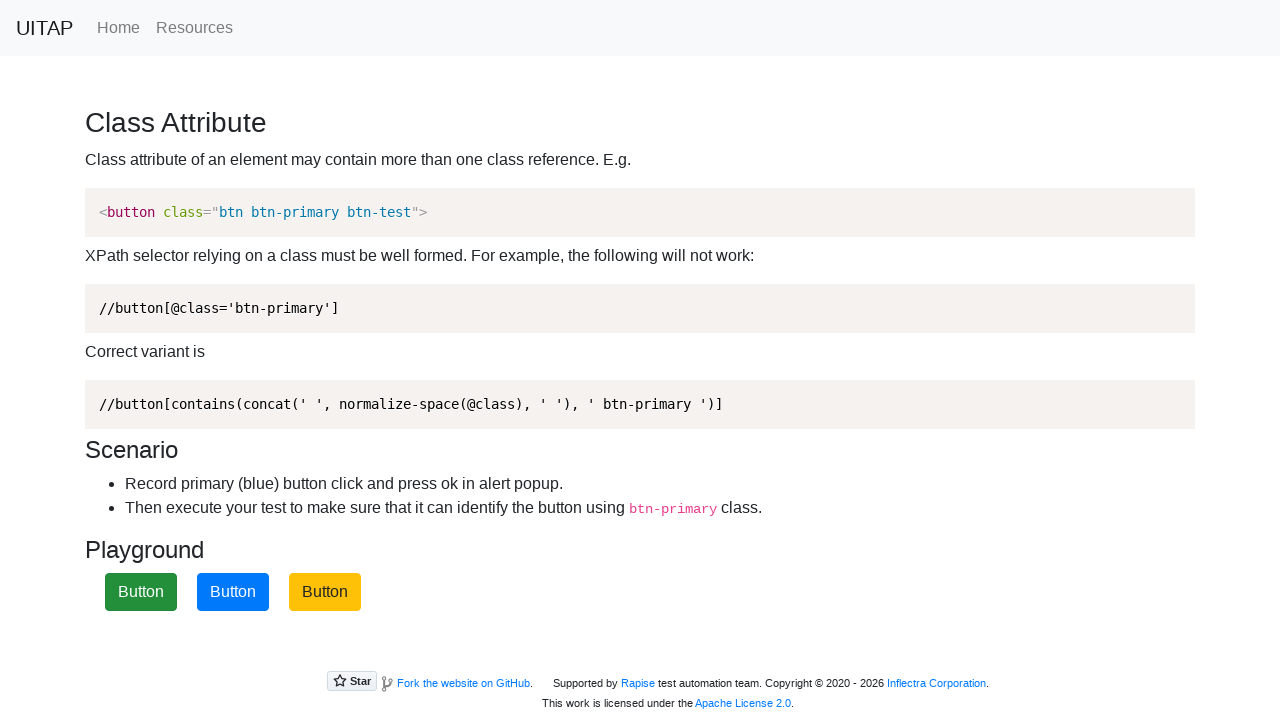

Waited for alert popup to appear and be handled (iteration 1)
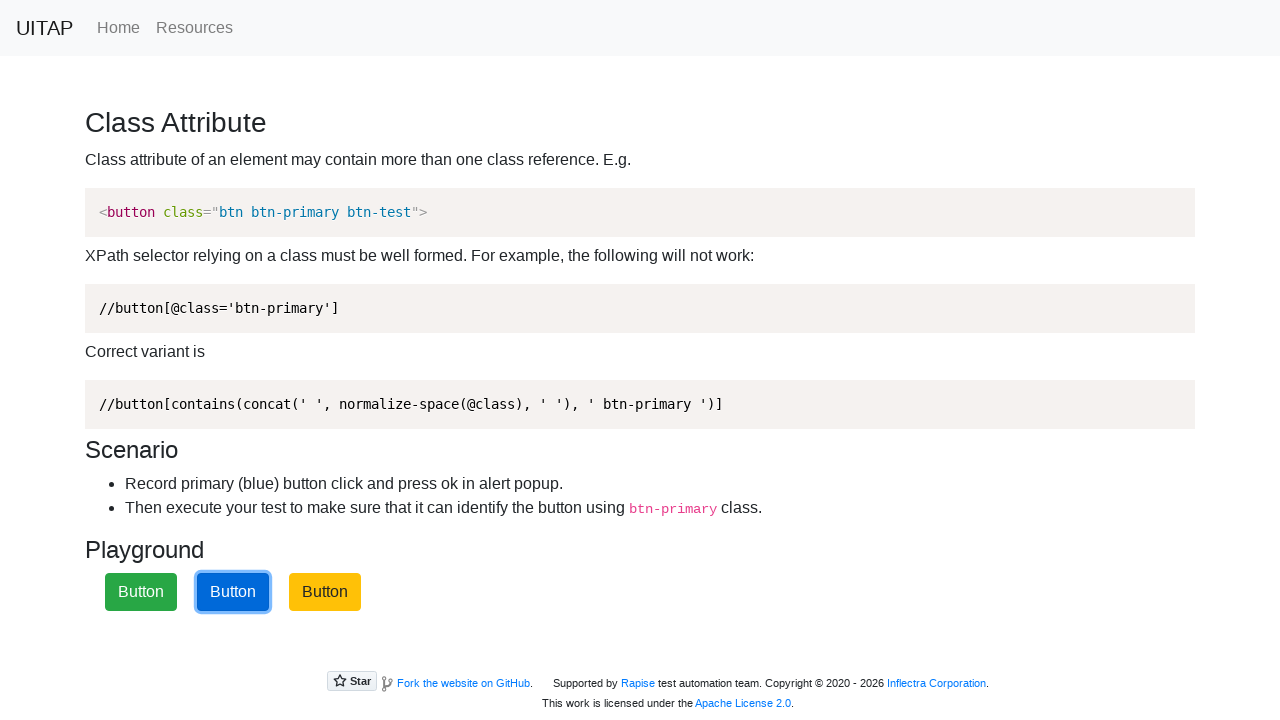

Navigated to classattr test page (iteration 2)
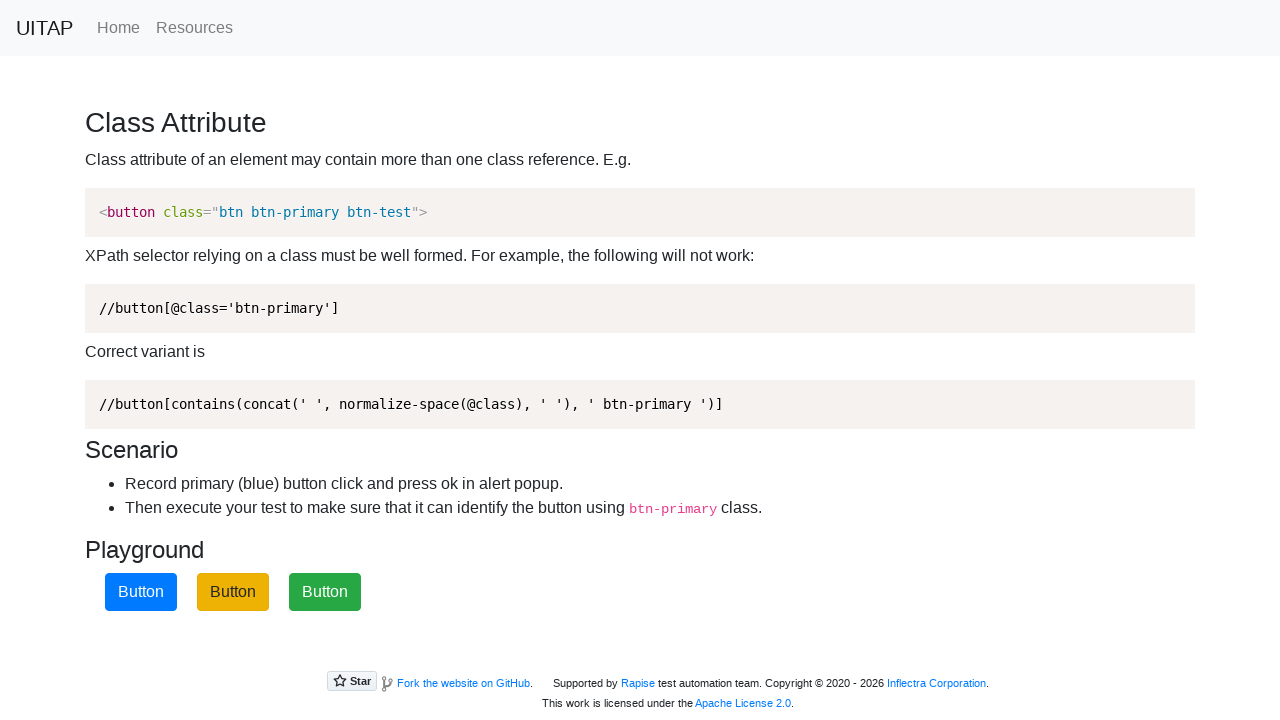

Clicked the blue primary button (iteration 2) at (141, 592) on .btn-primary
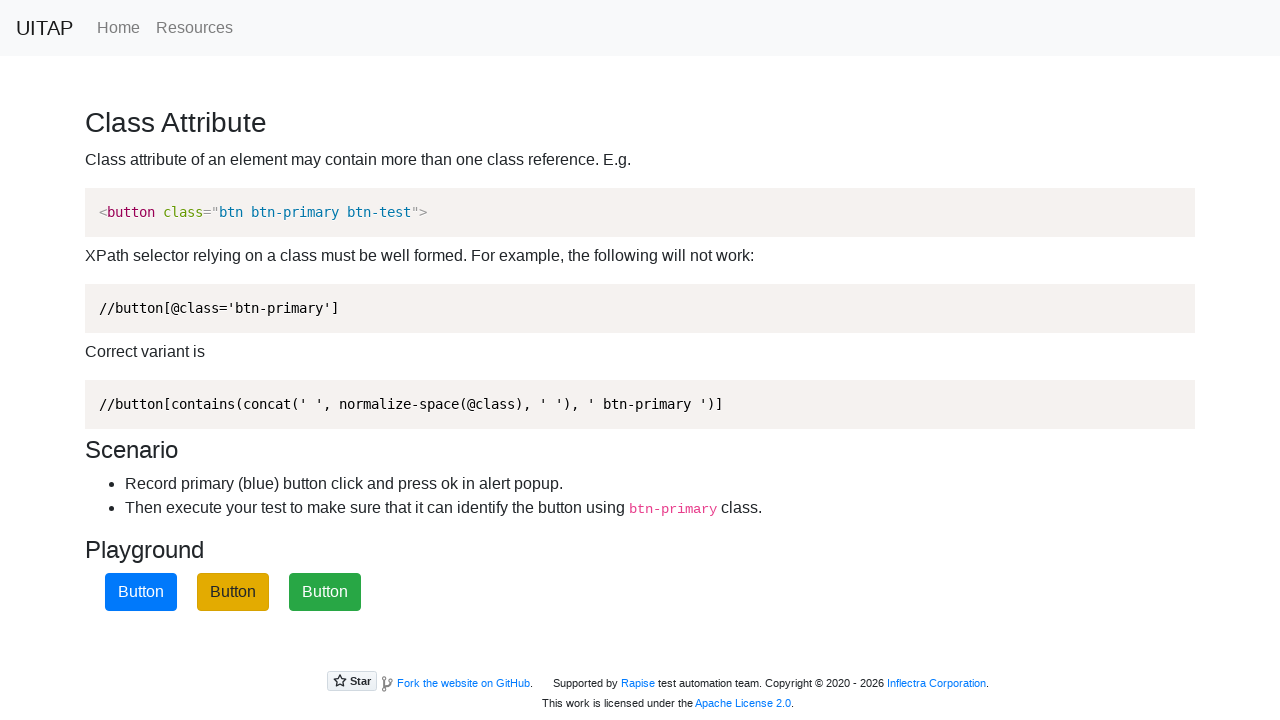

Waited for alert popup to appear and be handled (iteration 2)
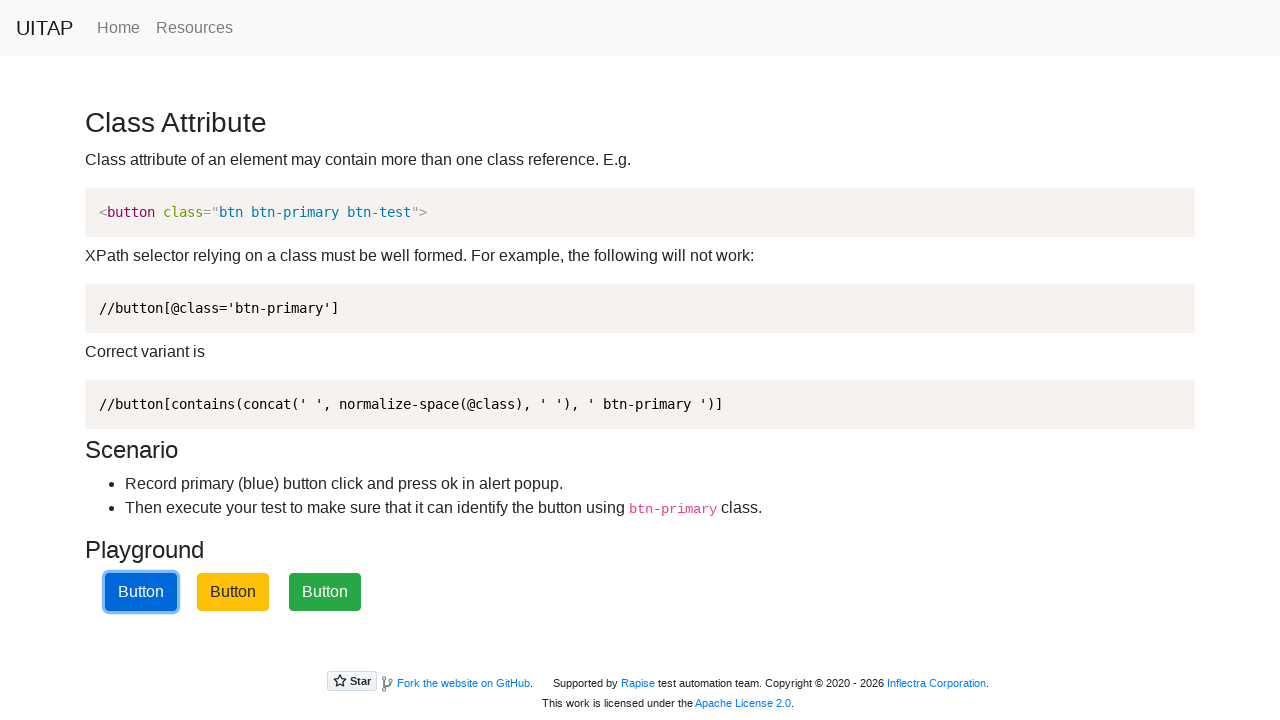

Navigated to classattr test page (iteration 3)
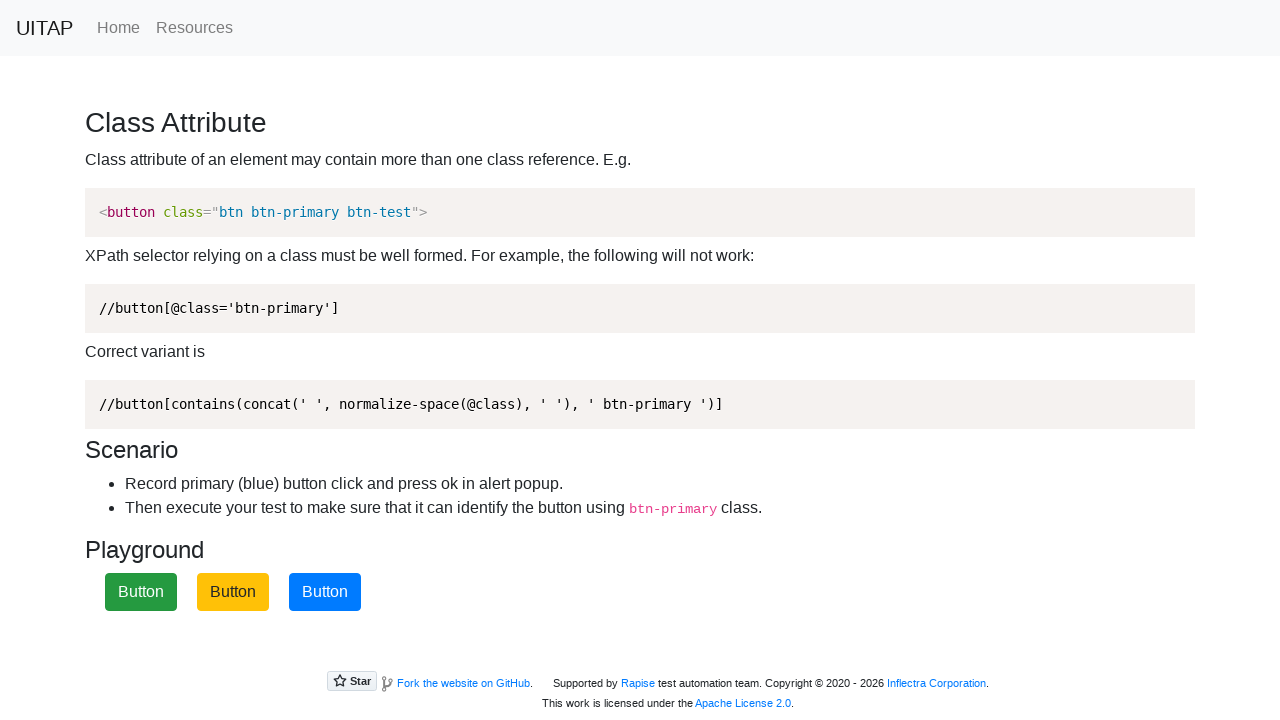

Clicked the blue primary button (iteration 3) at (325, 592) on .btn-primary
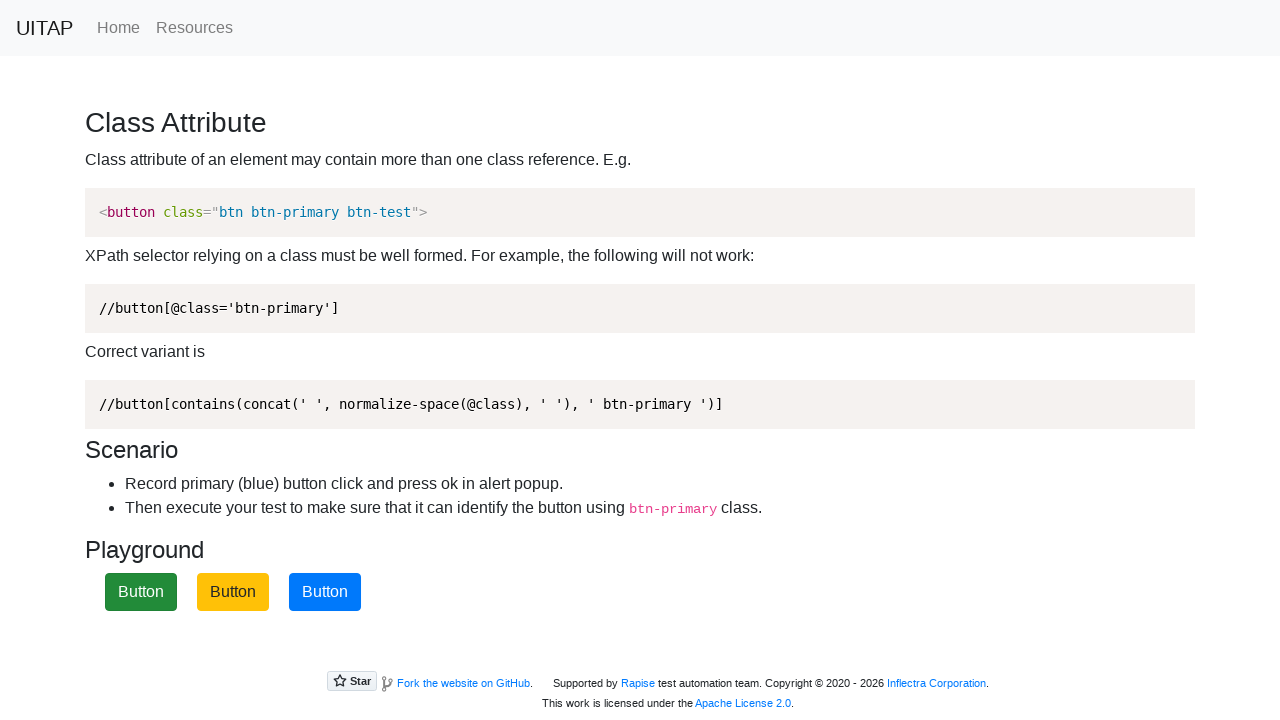

Waited for alert popup to appear and be handled (iteration 3)
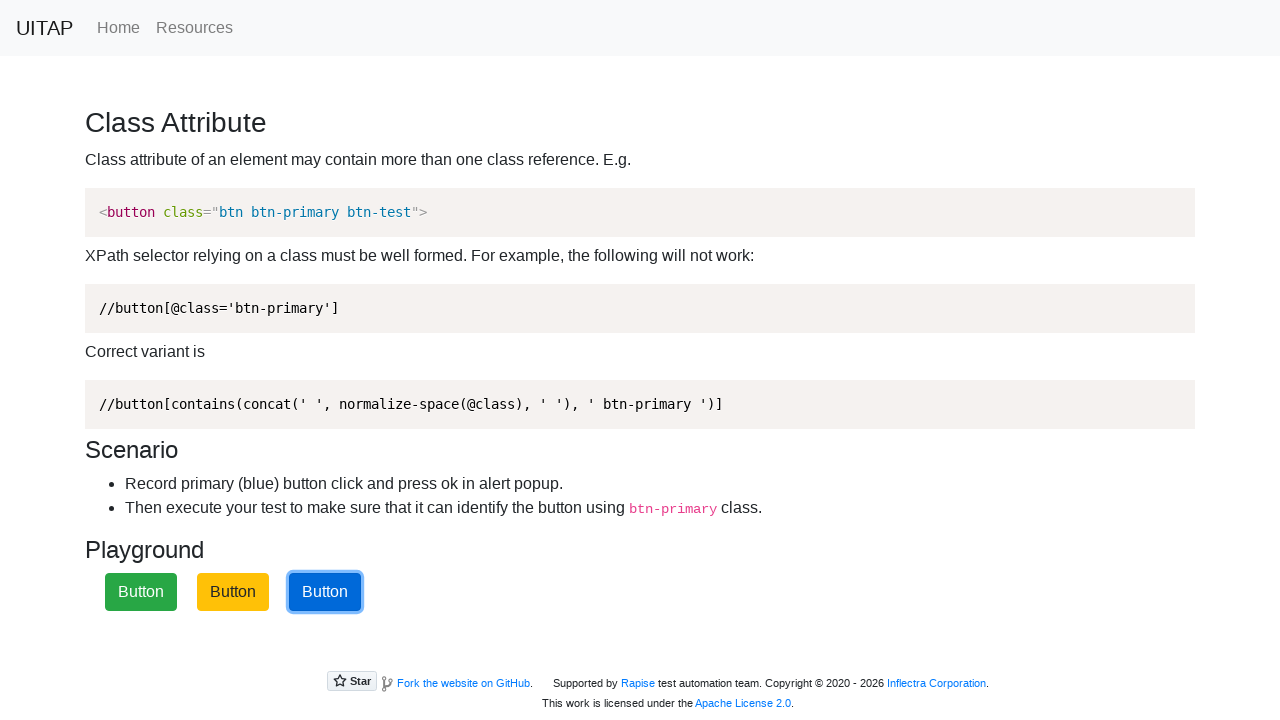

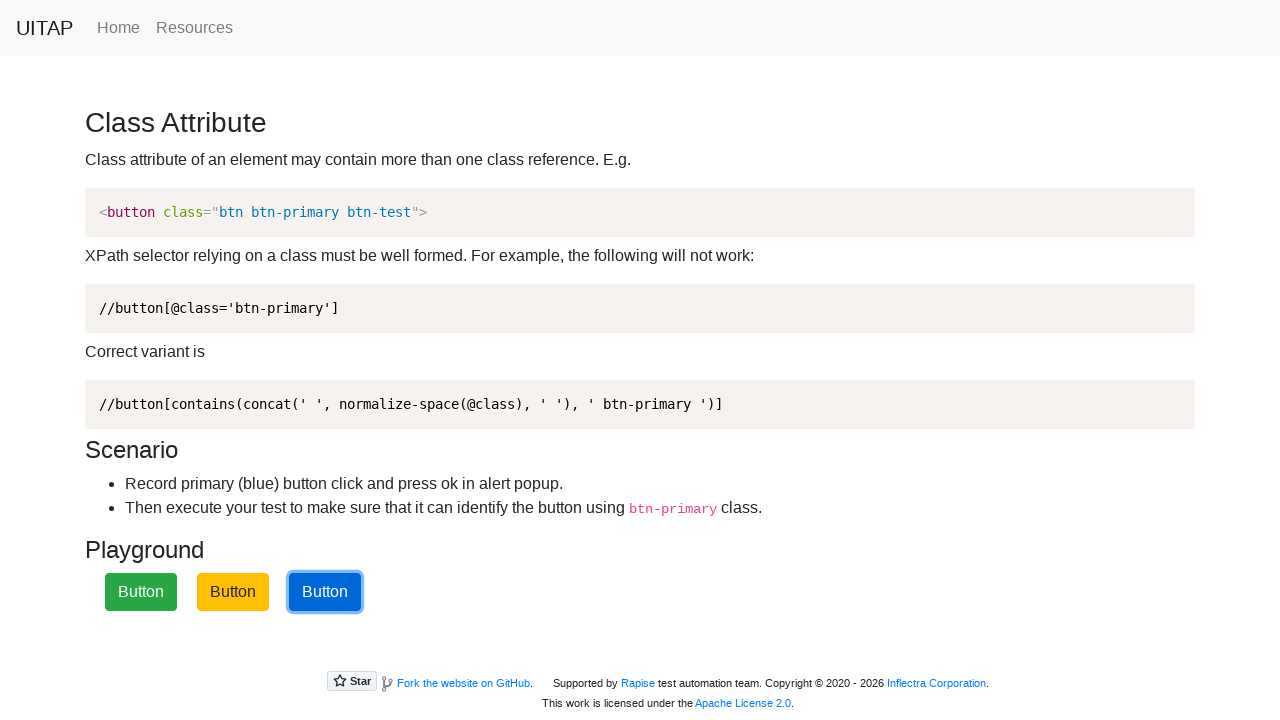